Tests that clicking 'Cart' link navigates to the cart page

Starting URL: https://www.demoblaze.com

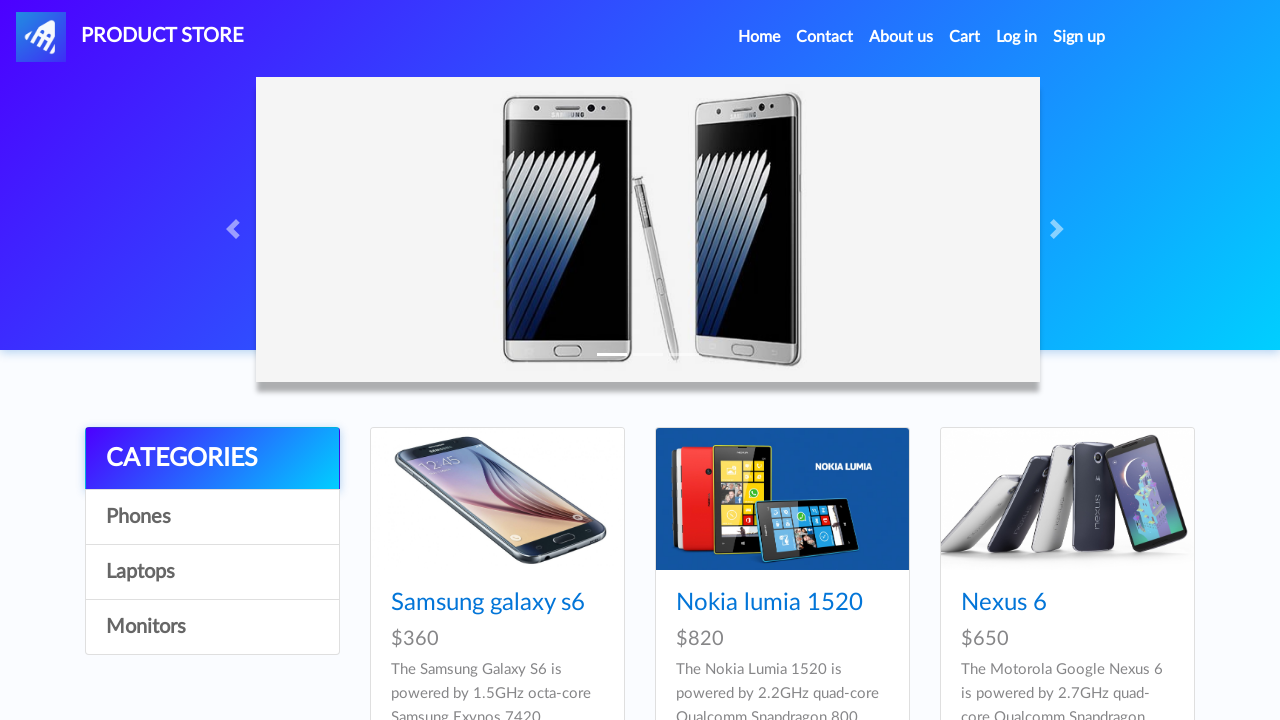

Clicked Cart link in header at (965, 37) on #cartur
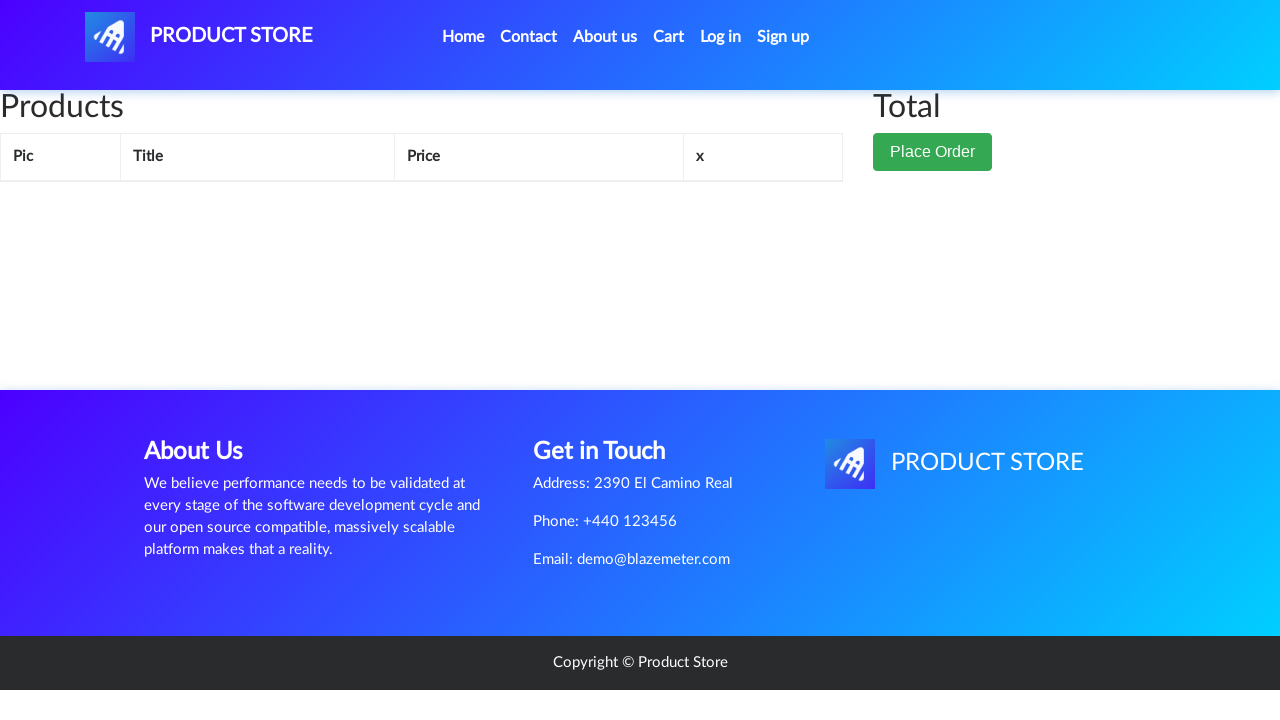

Cart page URL loaded
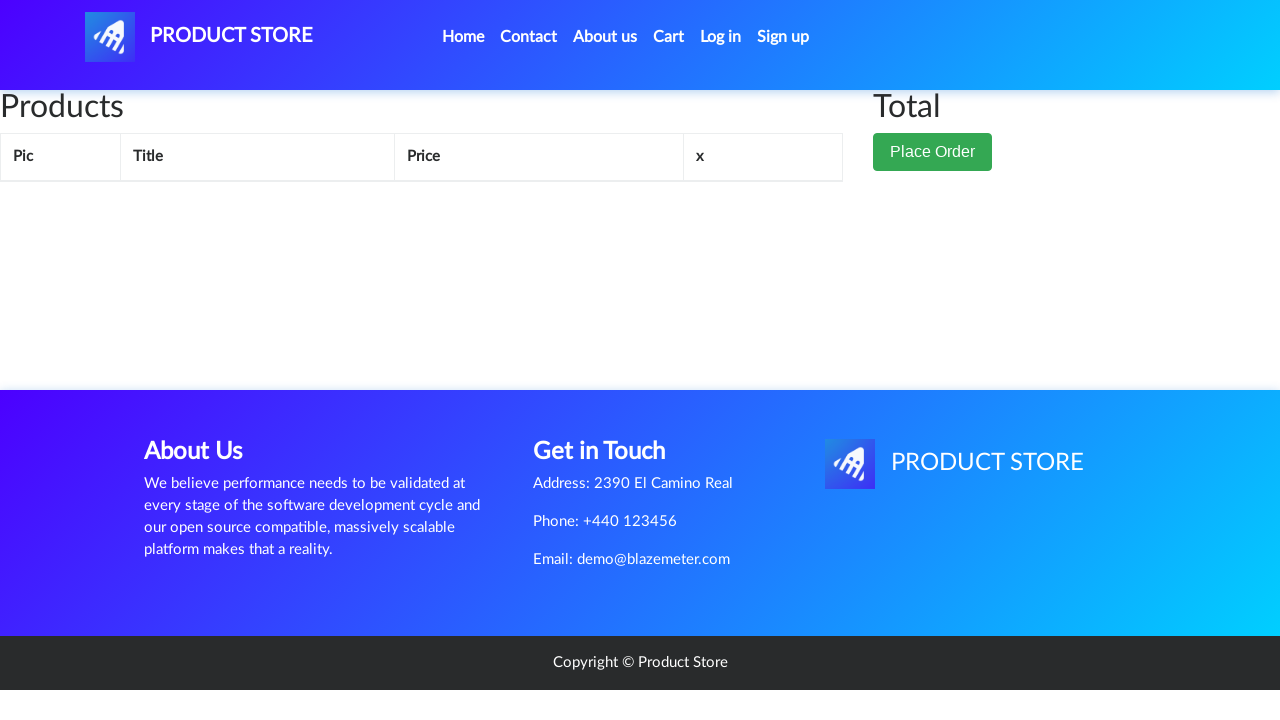

Verified current URL is https://www.demoblaze.com/cart.html
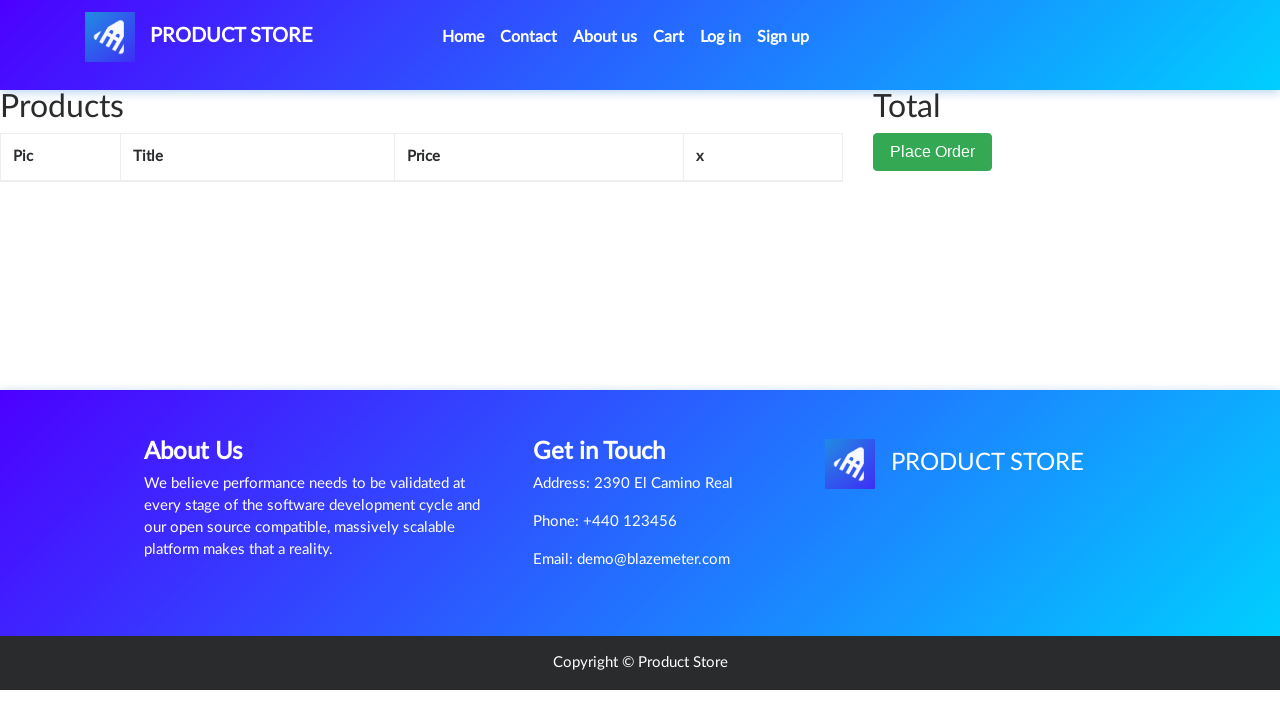

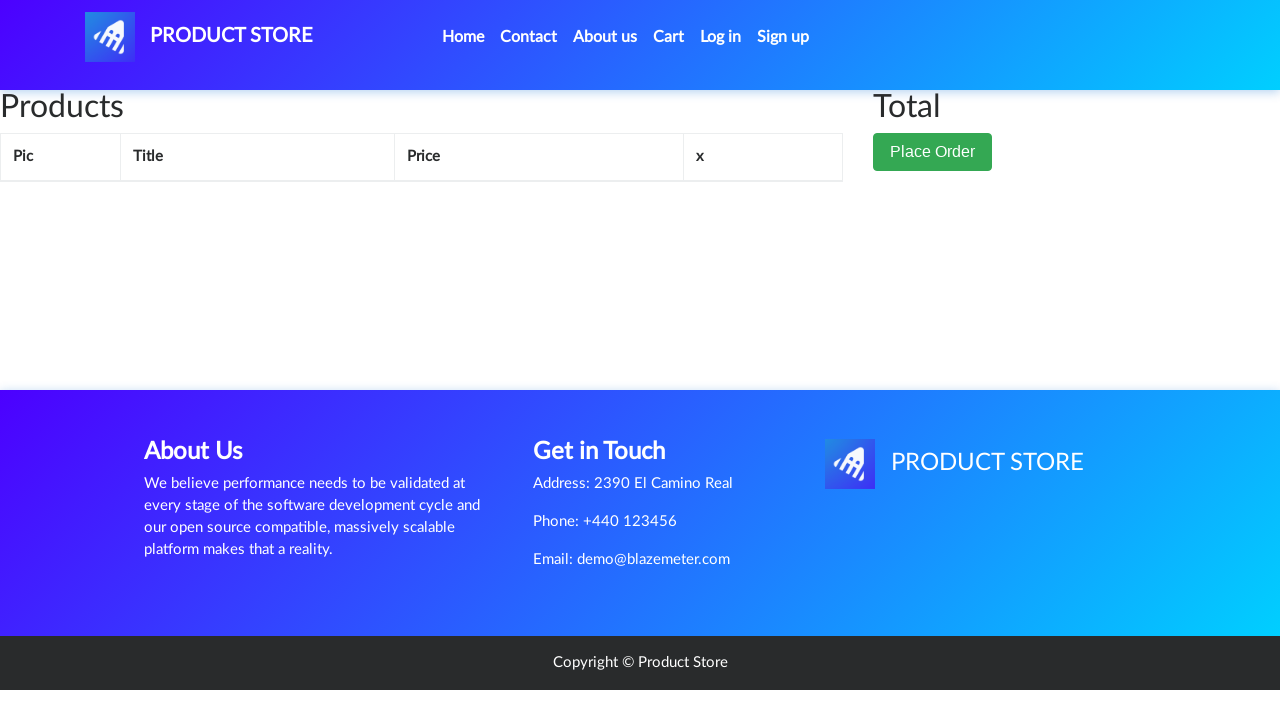